Tests right-click context menu functionality by right-clicking an element, selecting Delete from the menu, and accepting the resulting alert

Starting URL: https://swisnl.github.io/jQuery-contextMenu/demo.html

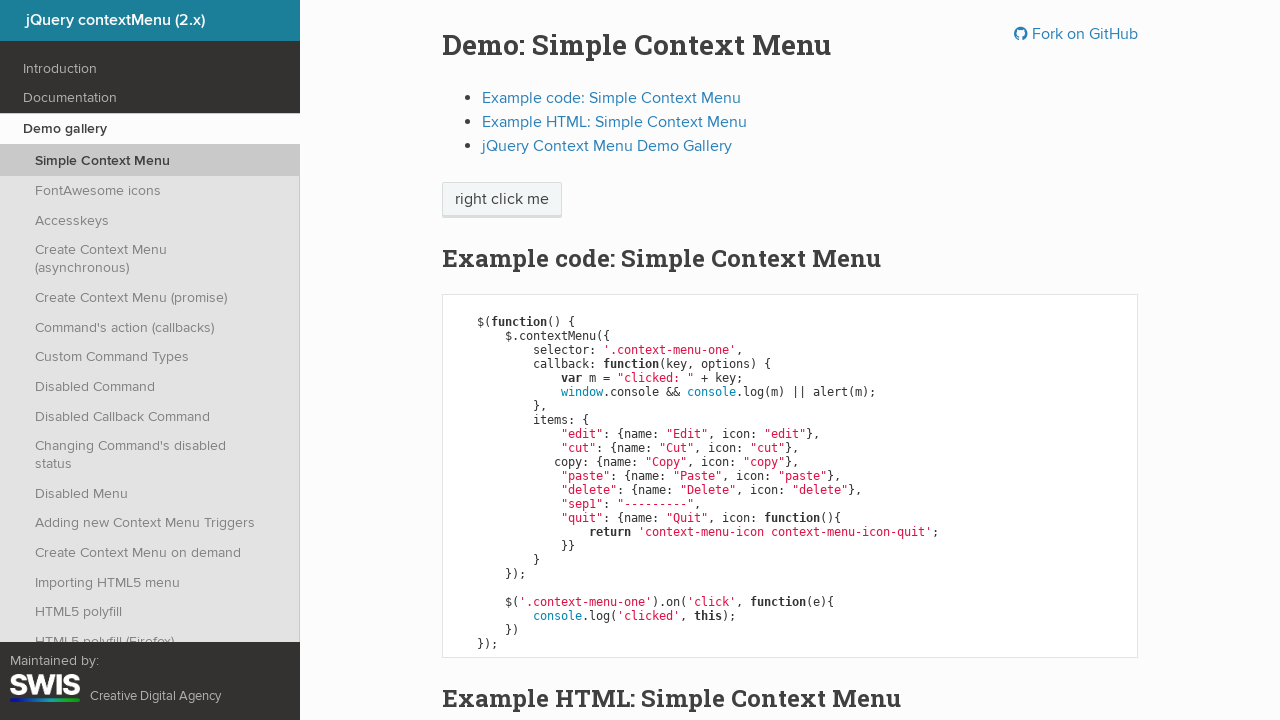

Right-clicked on 'right click me' element to open context menu at (502, 200) on xpath=//span[contains(.,'right click me')]
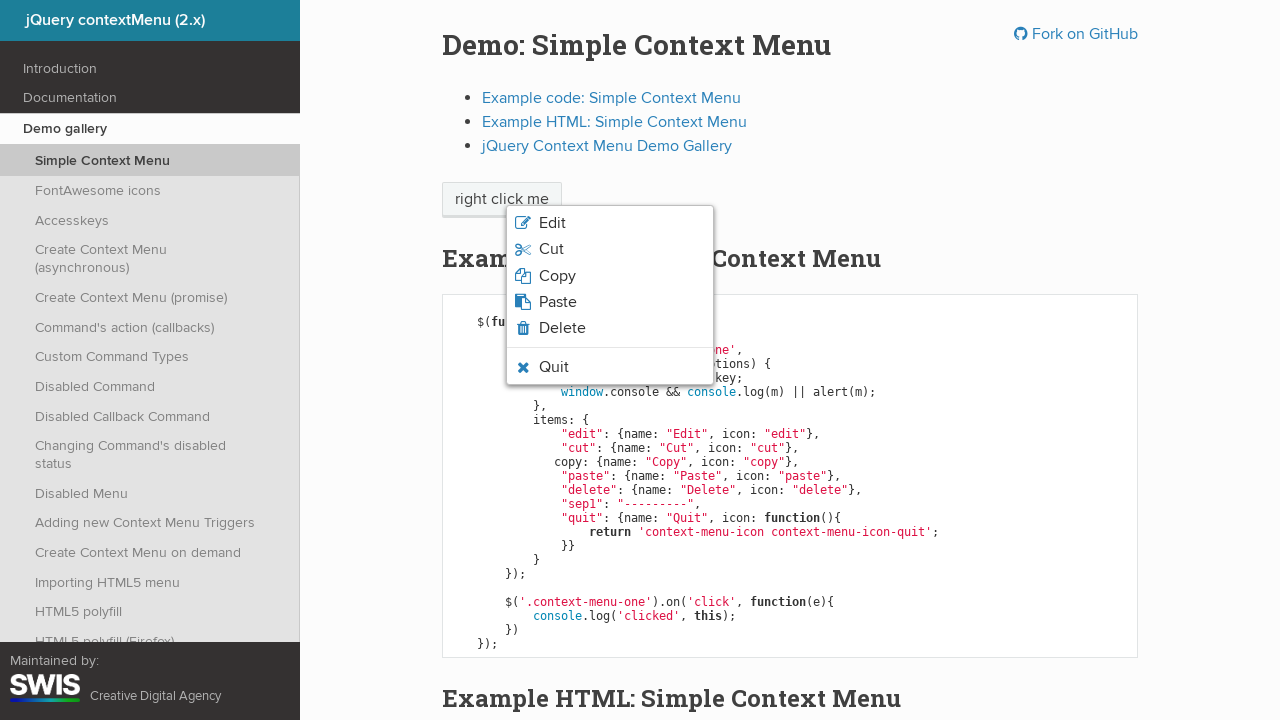

Clicked Delete option from context menu at (610, 328) on xpath=//li[contains(.,'Delete')]
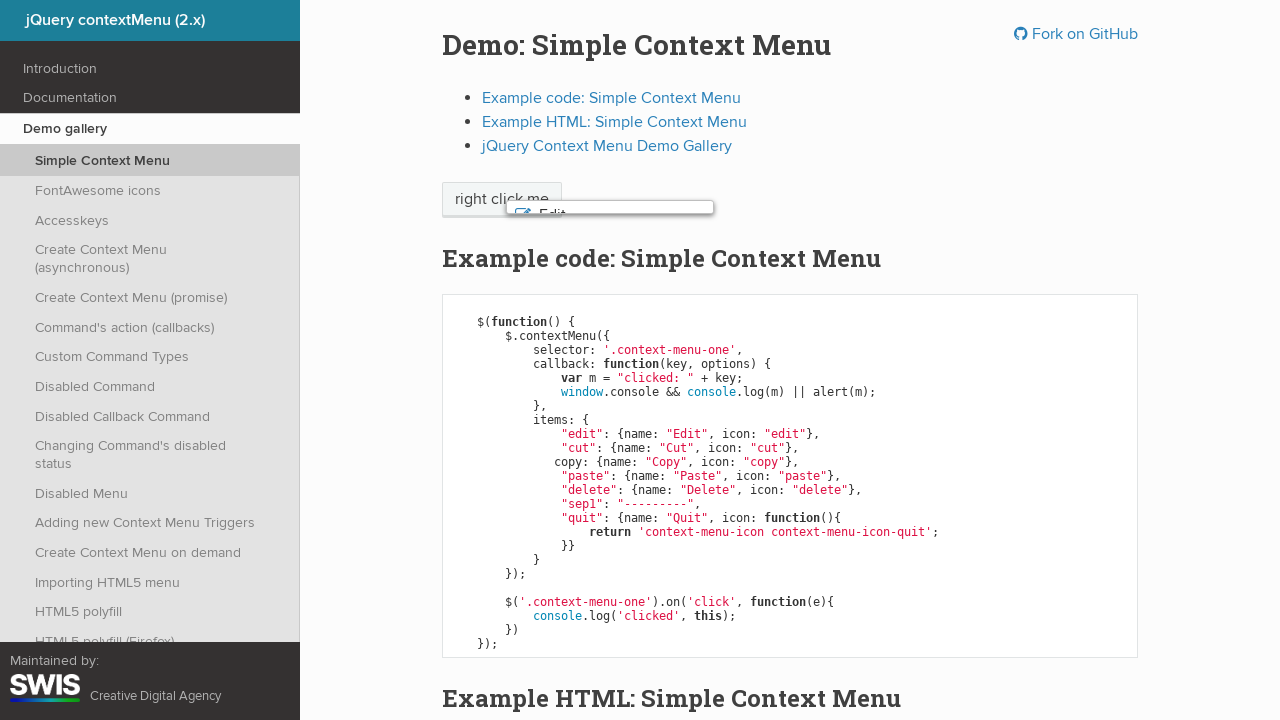

Alert dialog accepted
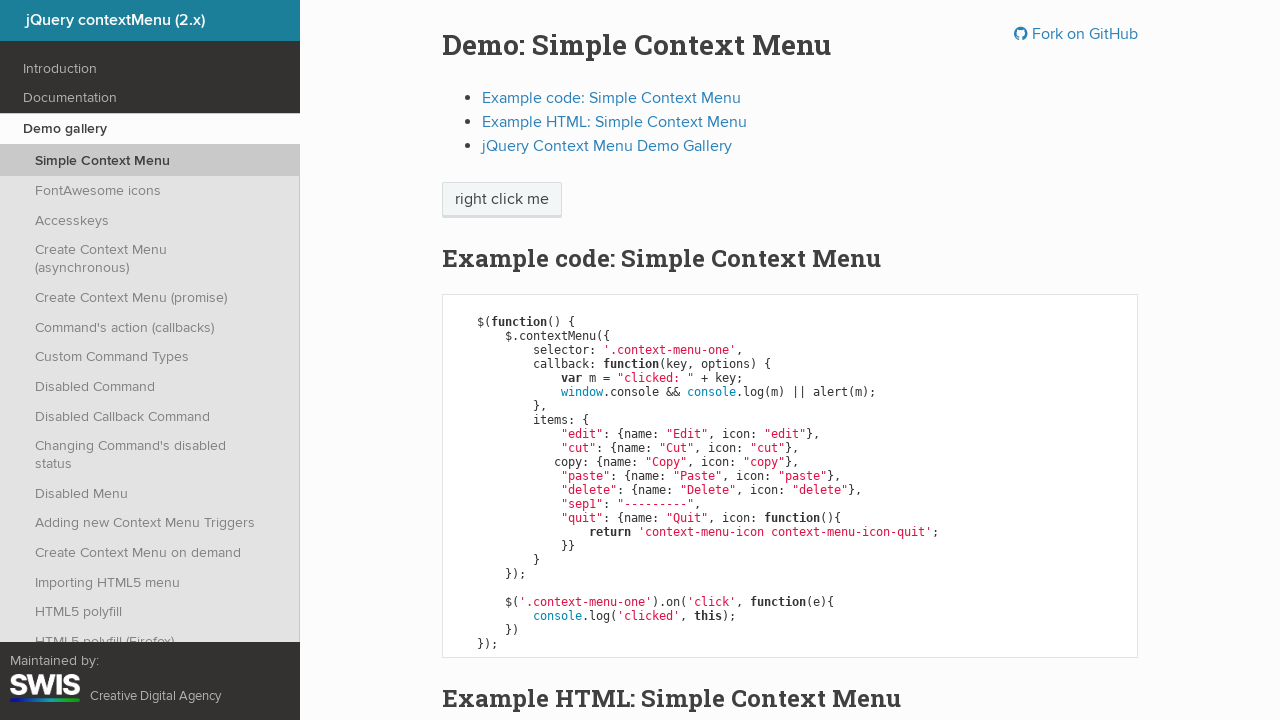

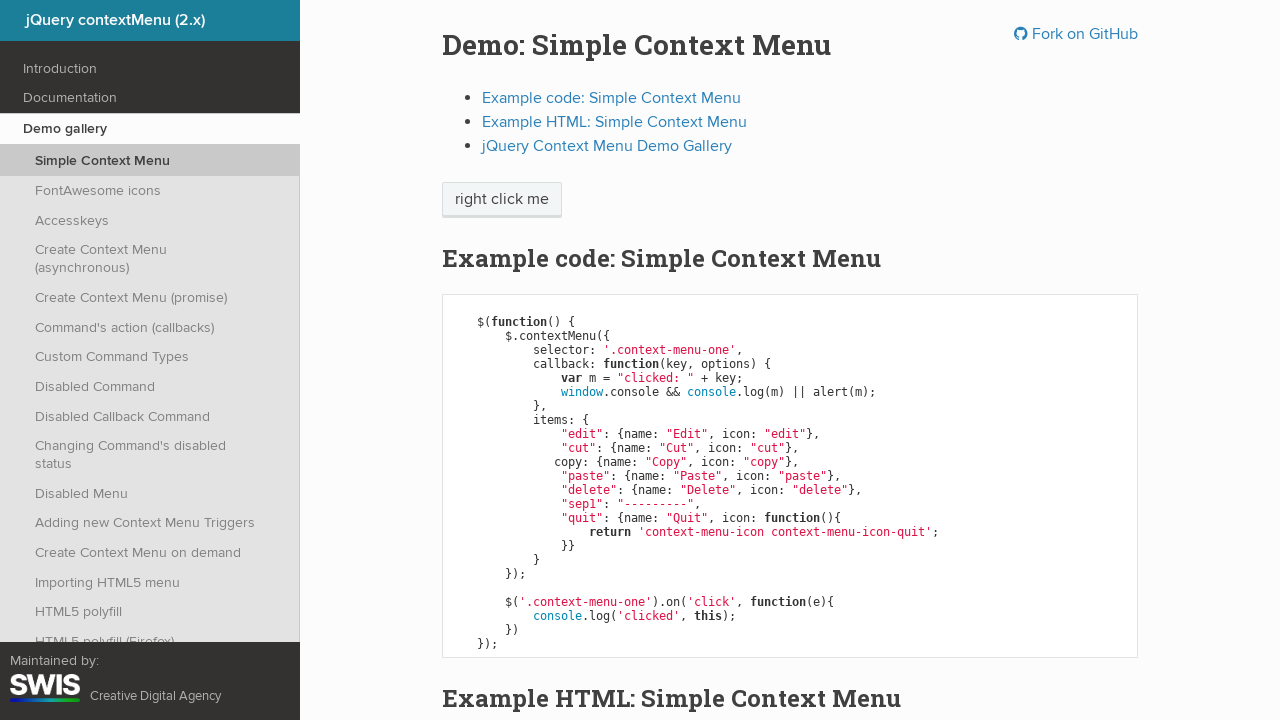